Tests drag and drop functionality on jQuery UI demo page by navigating to the Droppable tab and performing a drag and drop operation within an iframe

Starting URL: https://jqueryui.com/

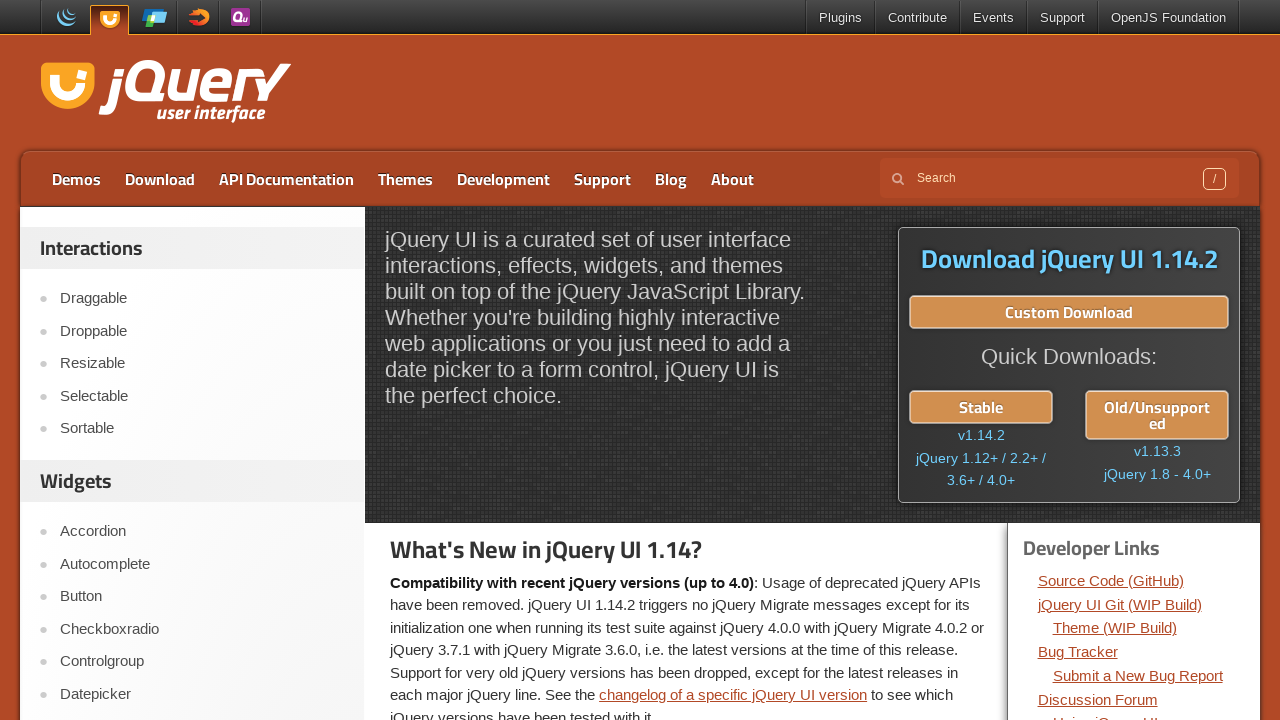

Located sidebar tabs
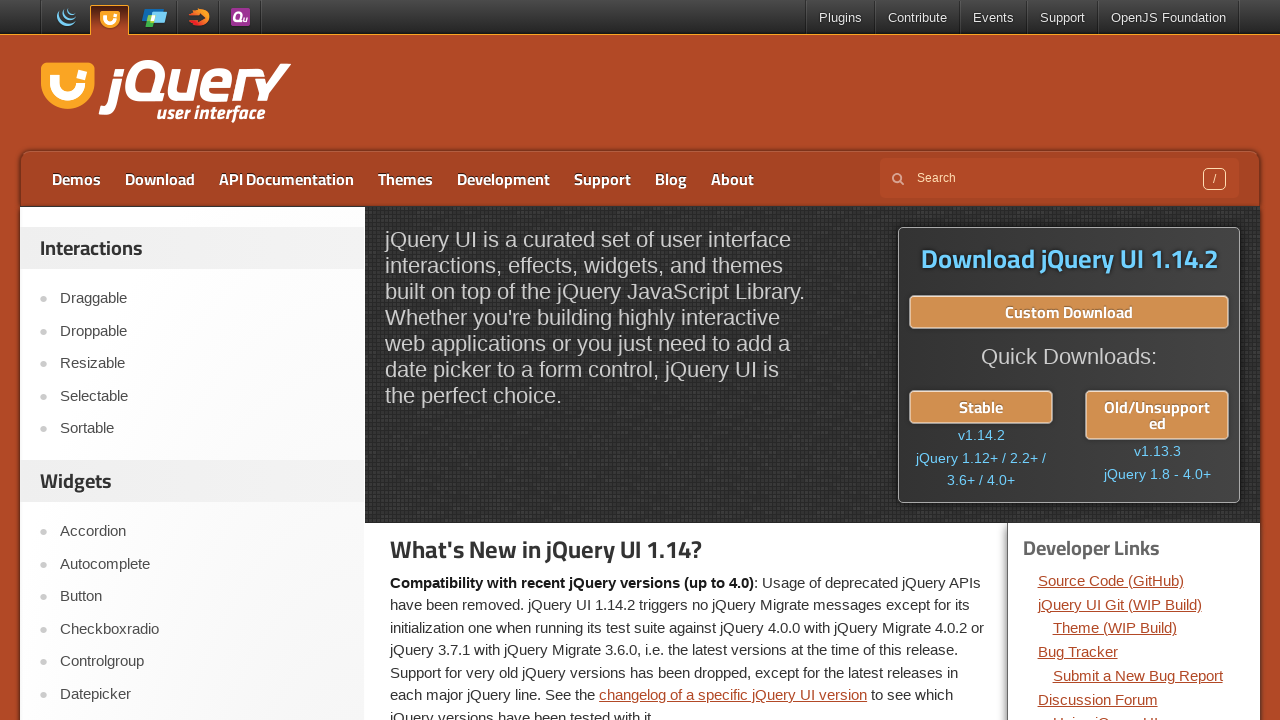

Found 37 tabs in sidebar
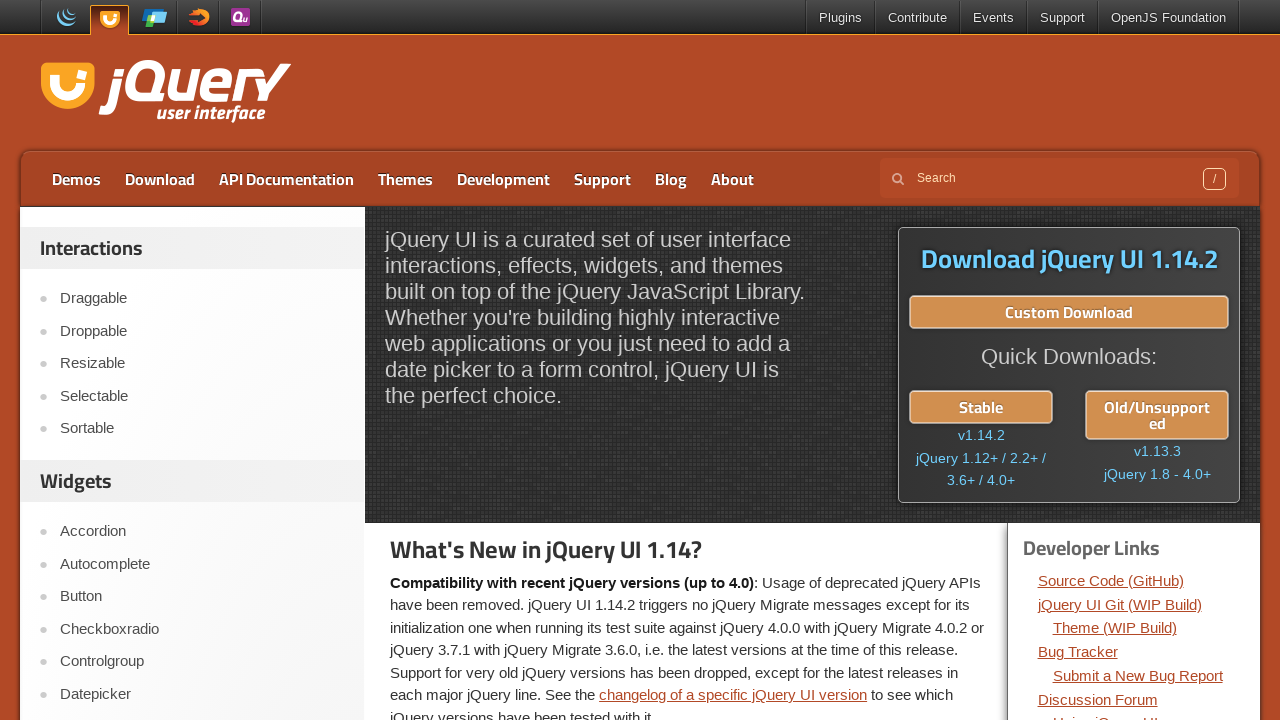

Retrieved tab at index 0
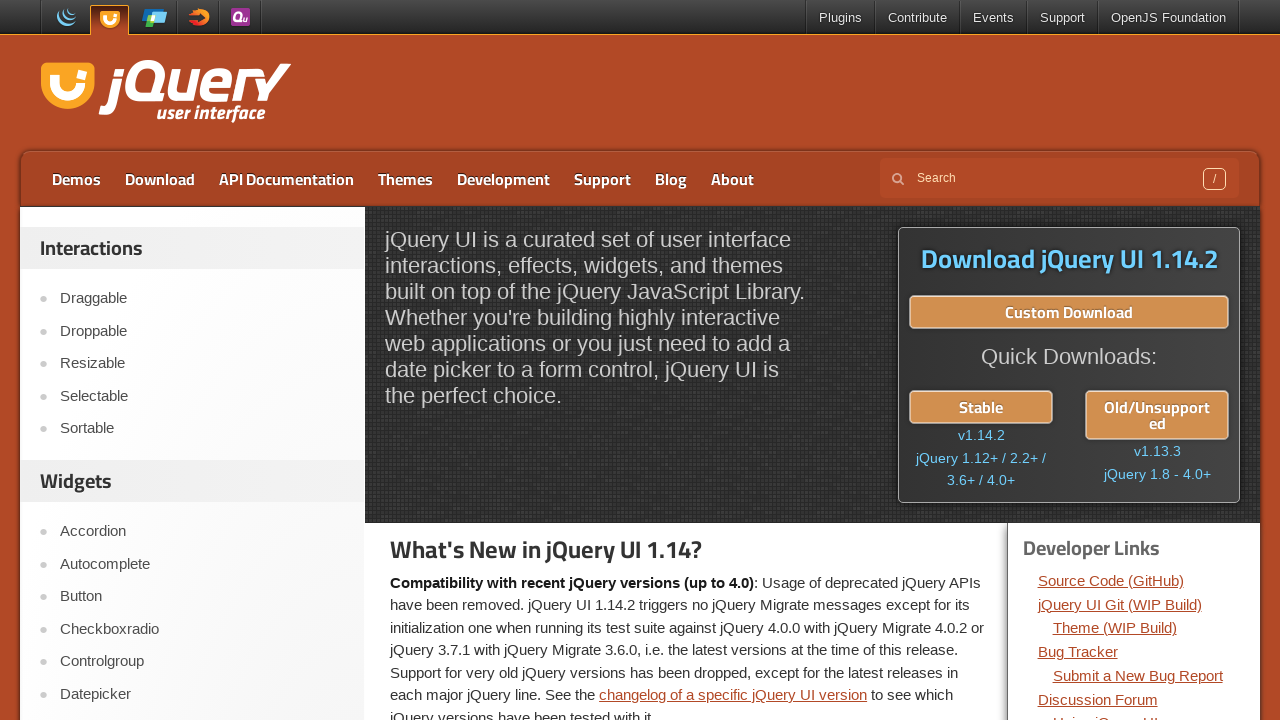

Retrieved tab at index 1
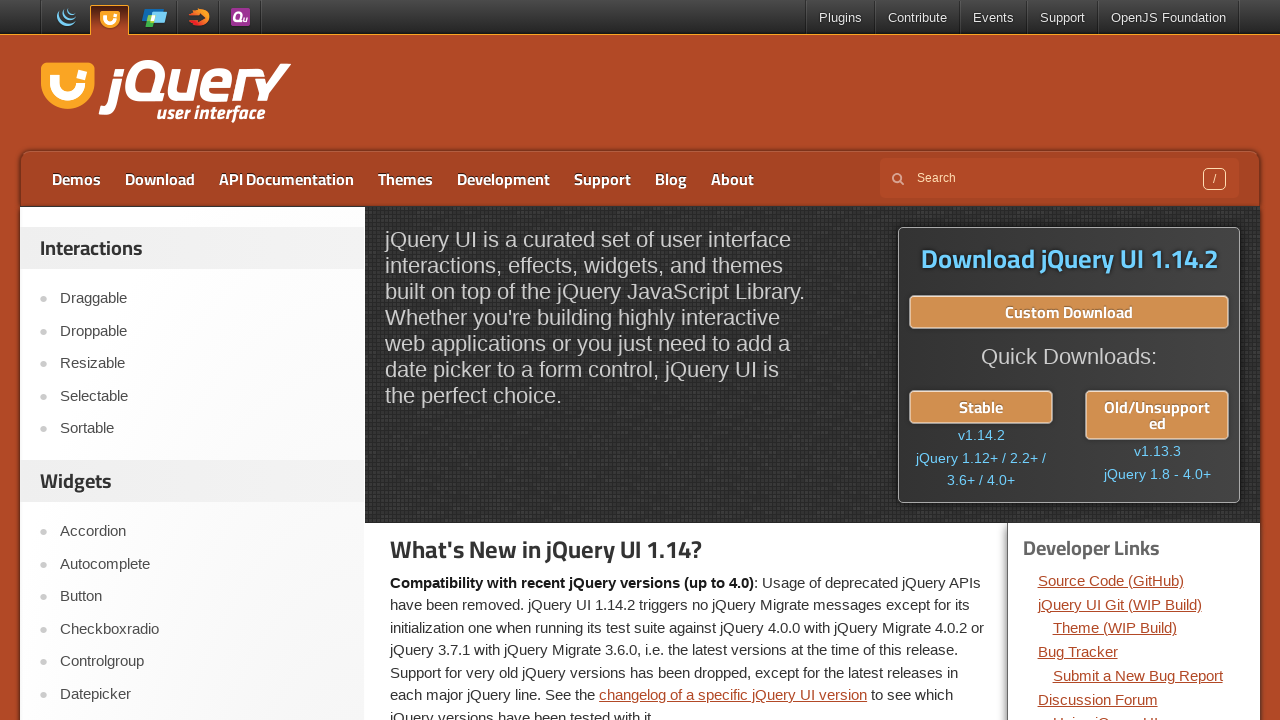

Clicked on Droppable tab at (196, 331) on xpath=//div[@id='sidebar']/aside/ul/li >> nth=1
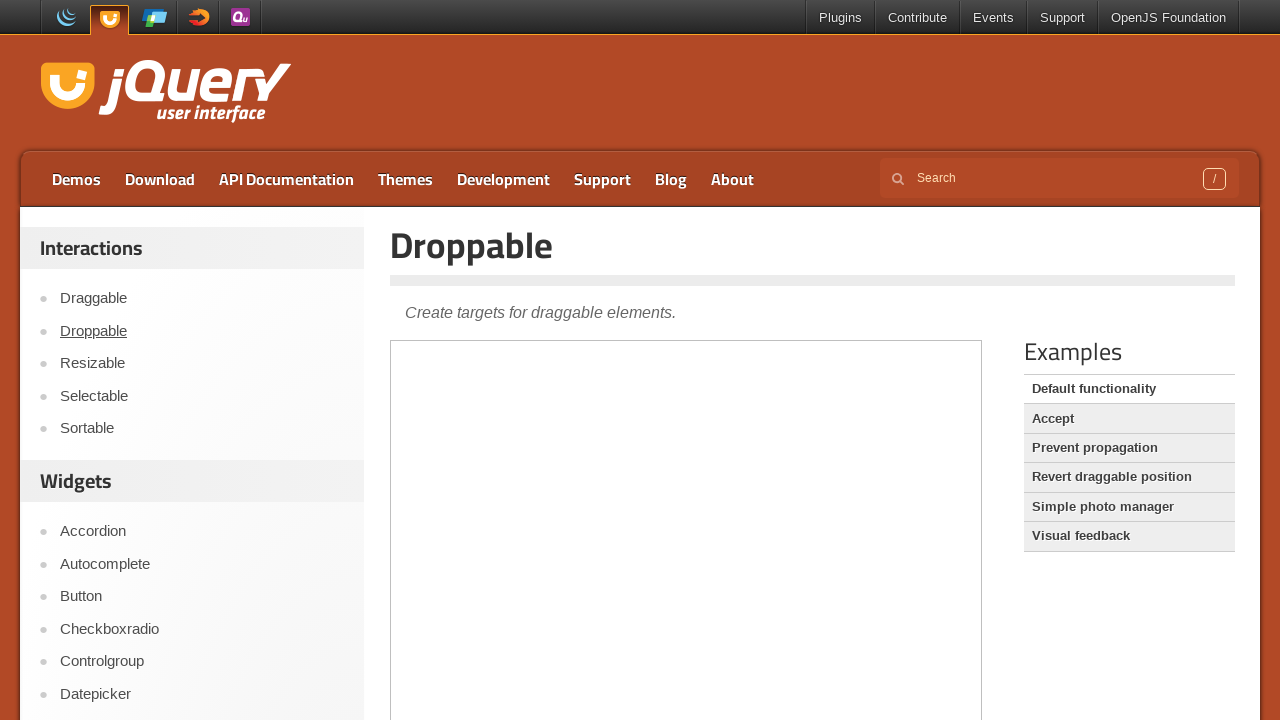

Located iframe containing drag and drop demo
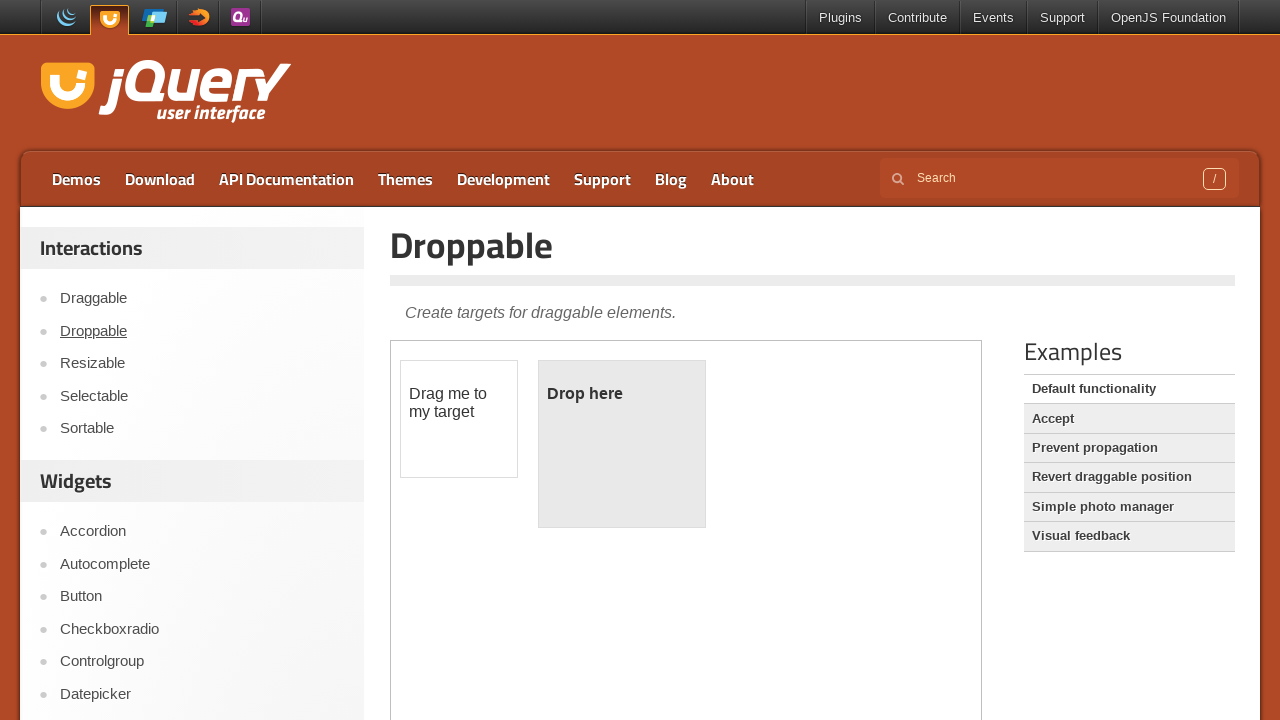

Located draggable element
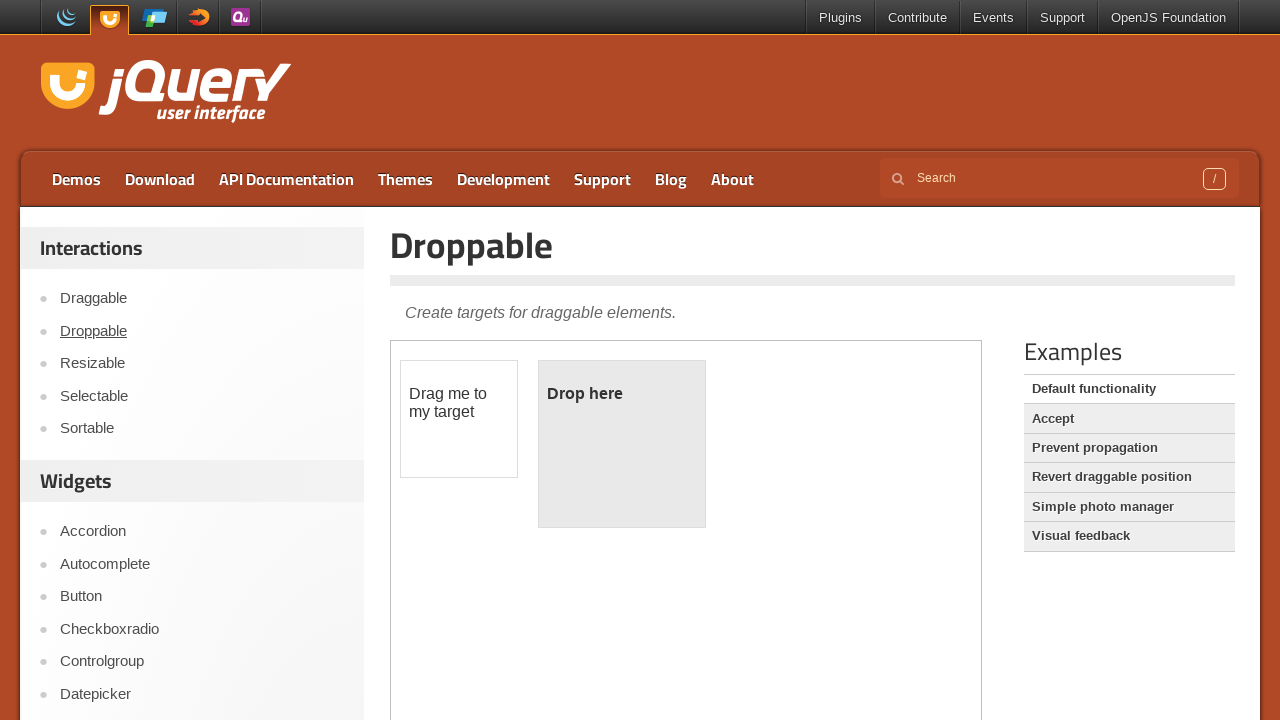

Located droppable element
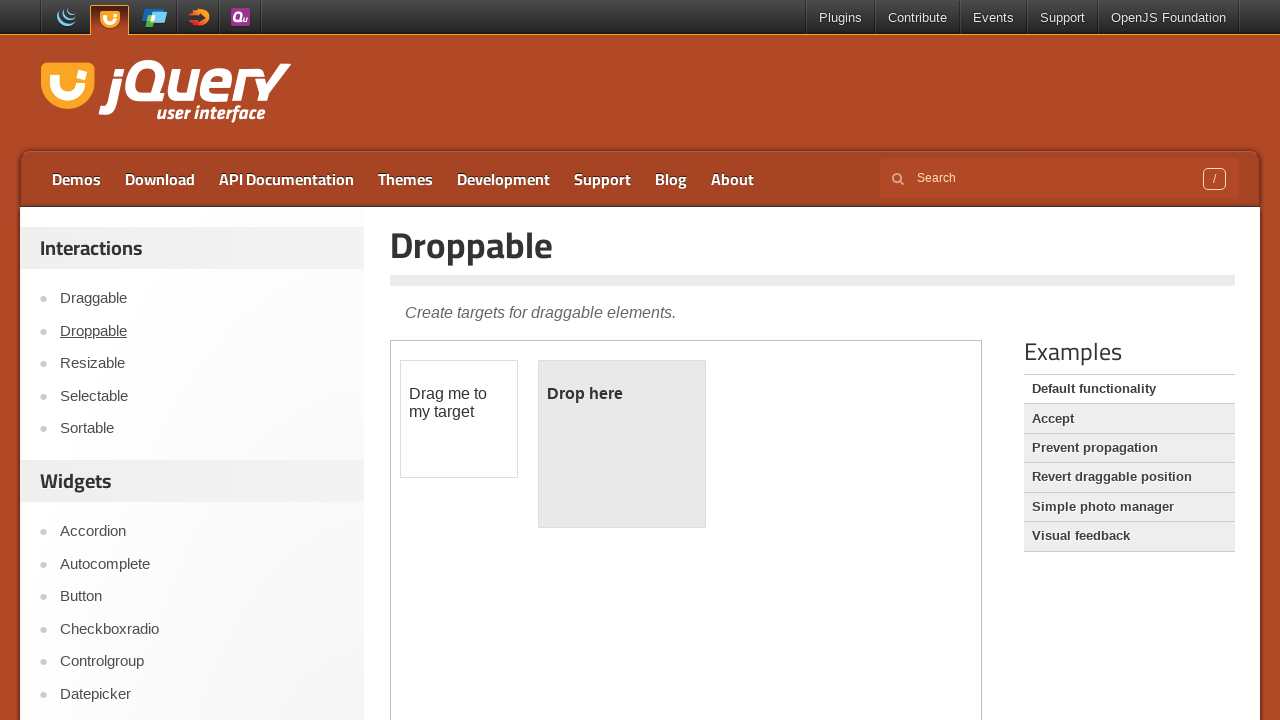

Performed drag and drop operation from draggable to droppable element at (622, 444)
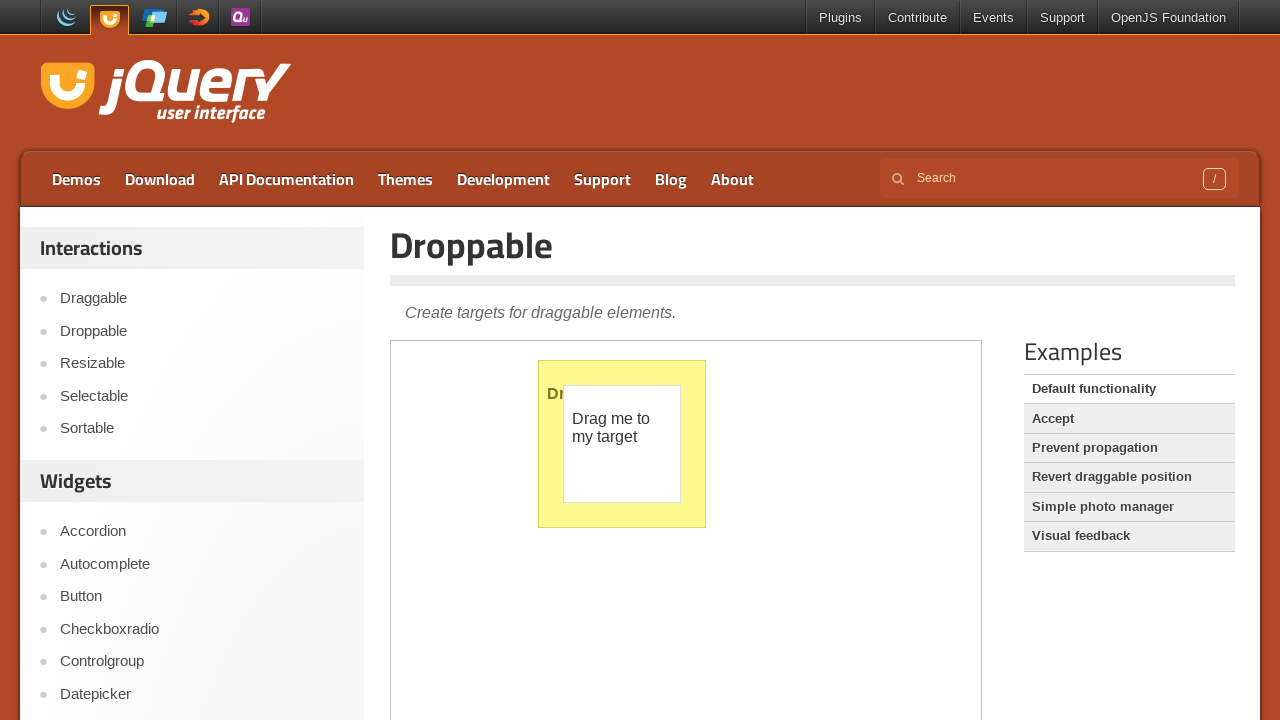

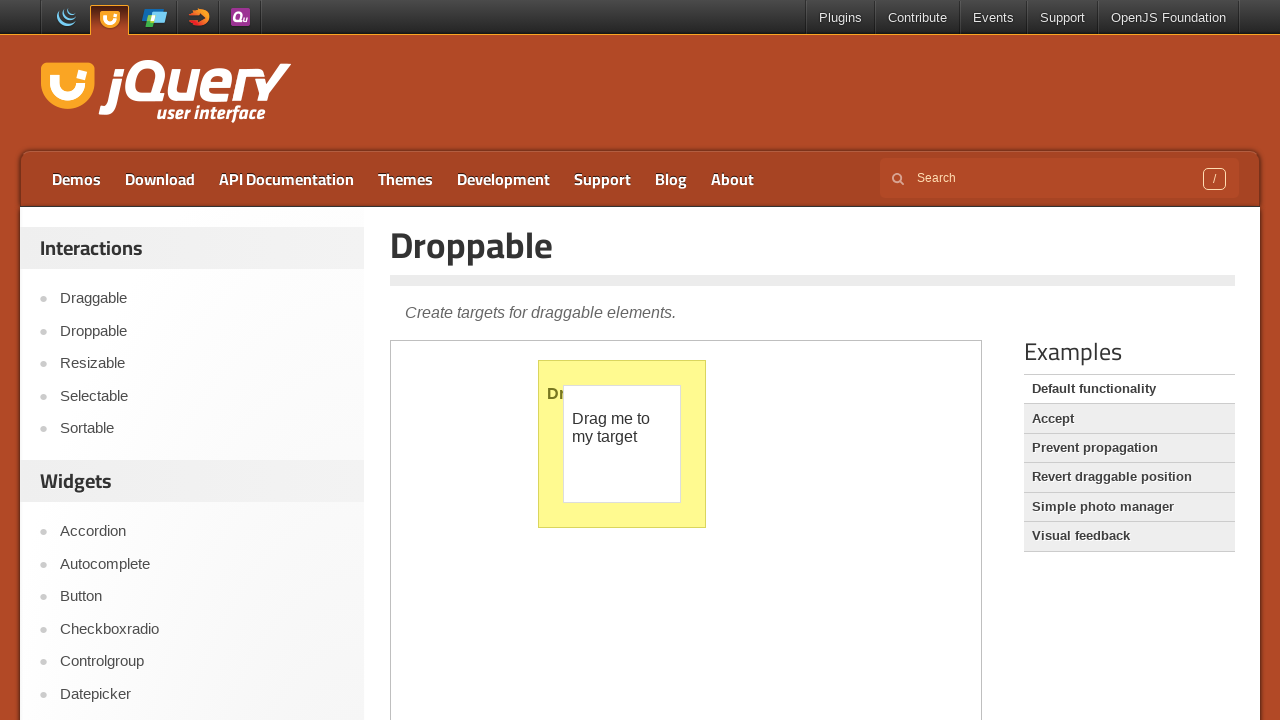